Tests the add-to-cart functionality on a demo e-commerce site by clicking the add to cart button for a product and verifying the product appears in the cart panel.

Starting URL: https://bstackdemo.com/

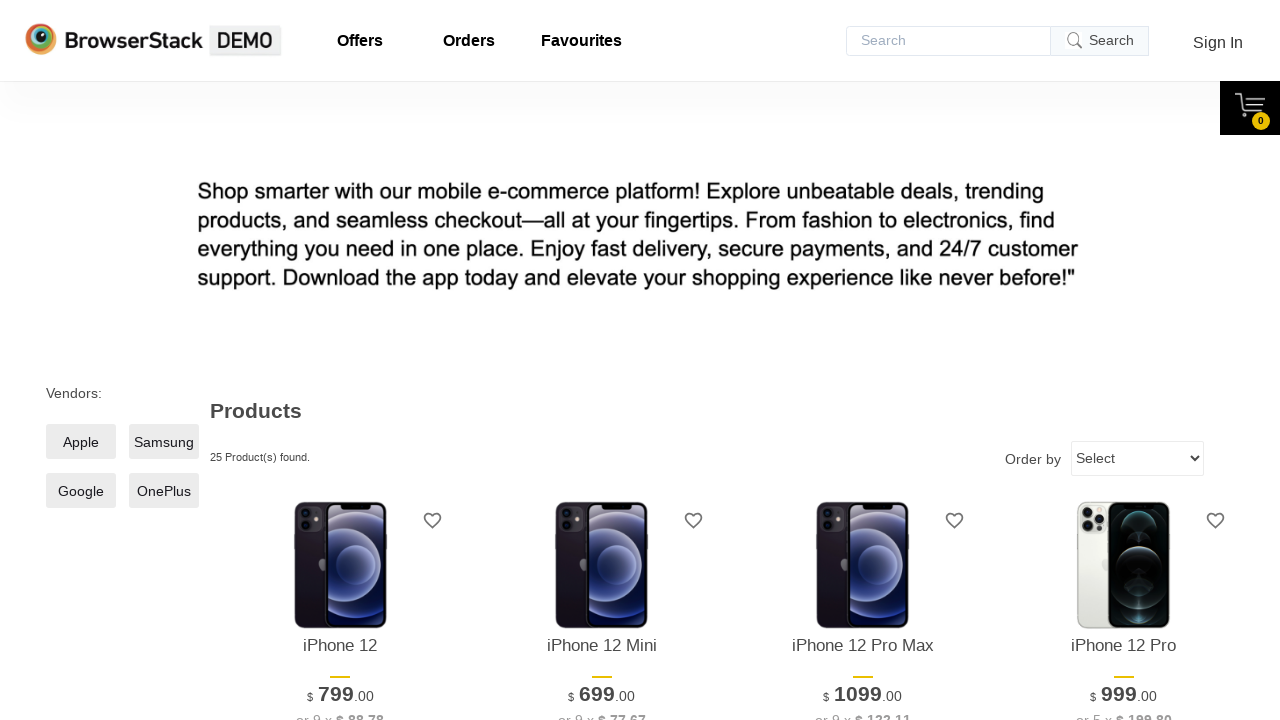

Retrieved product name before adding to cart
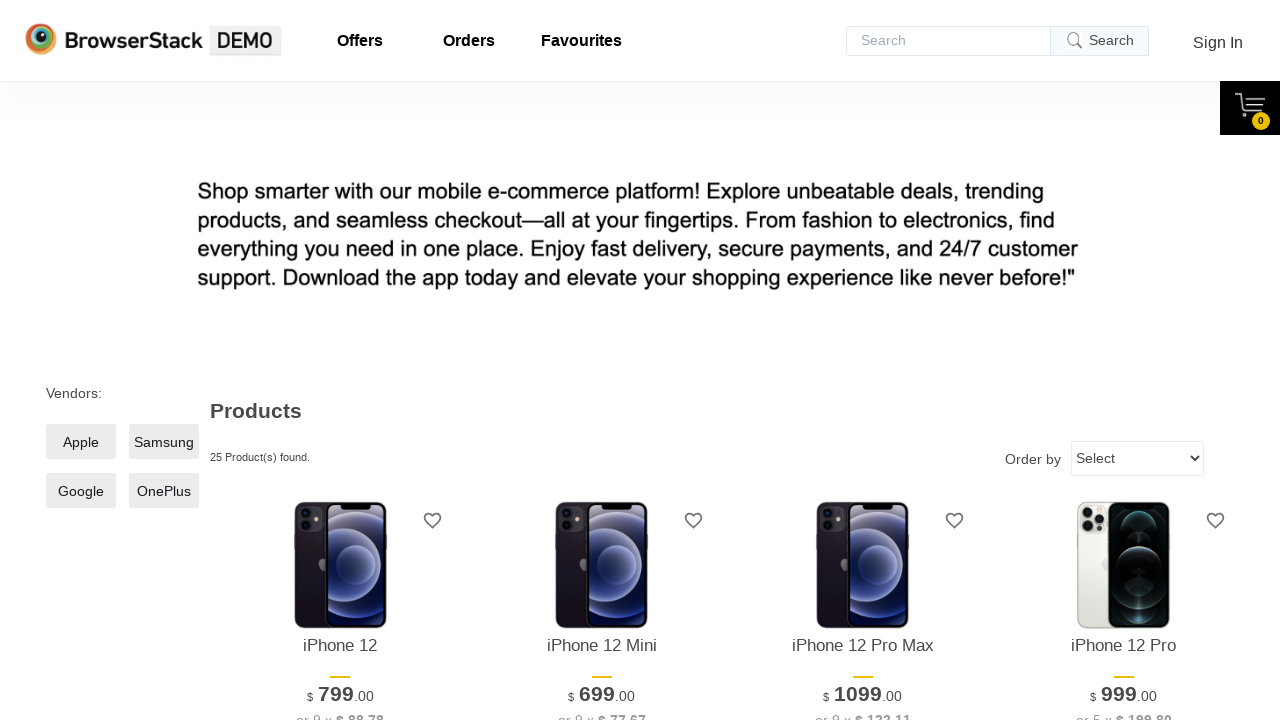

Clicked 'Add to cart' button for the first product at (340, 361) on xpath=//*[@id="1"]/div[4]
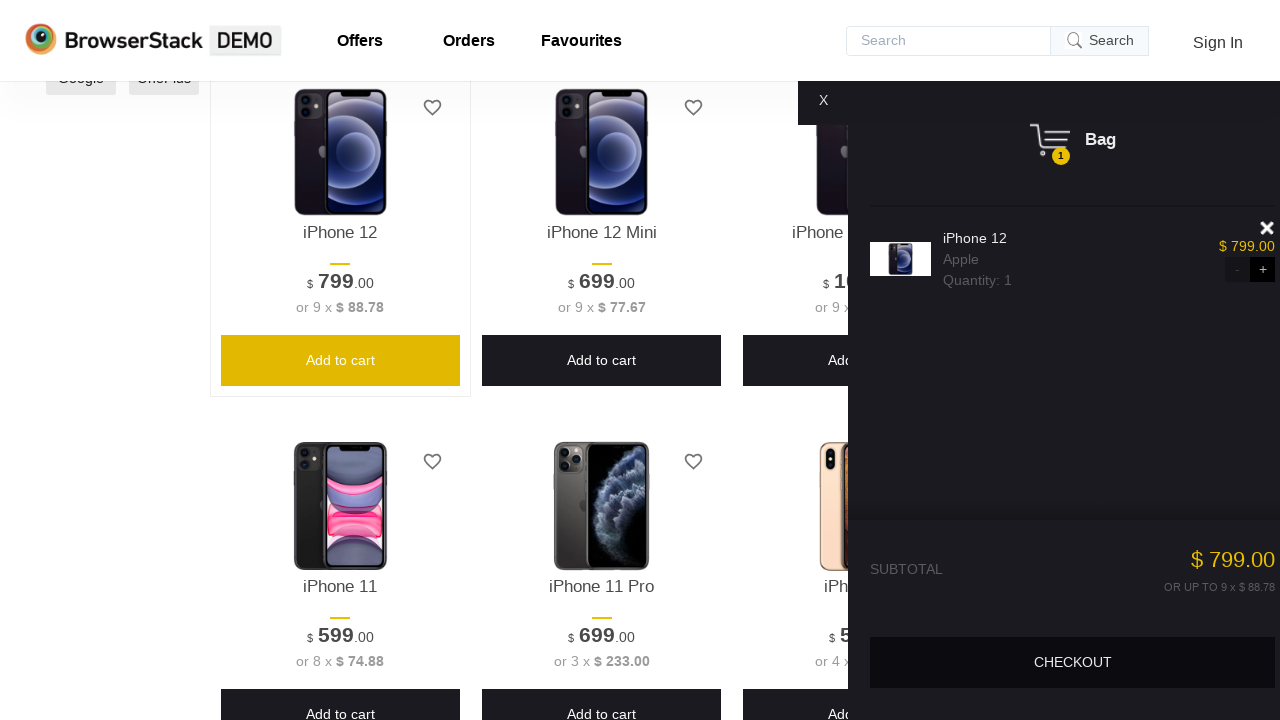

Cart panel appeared
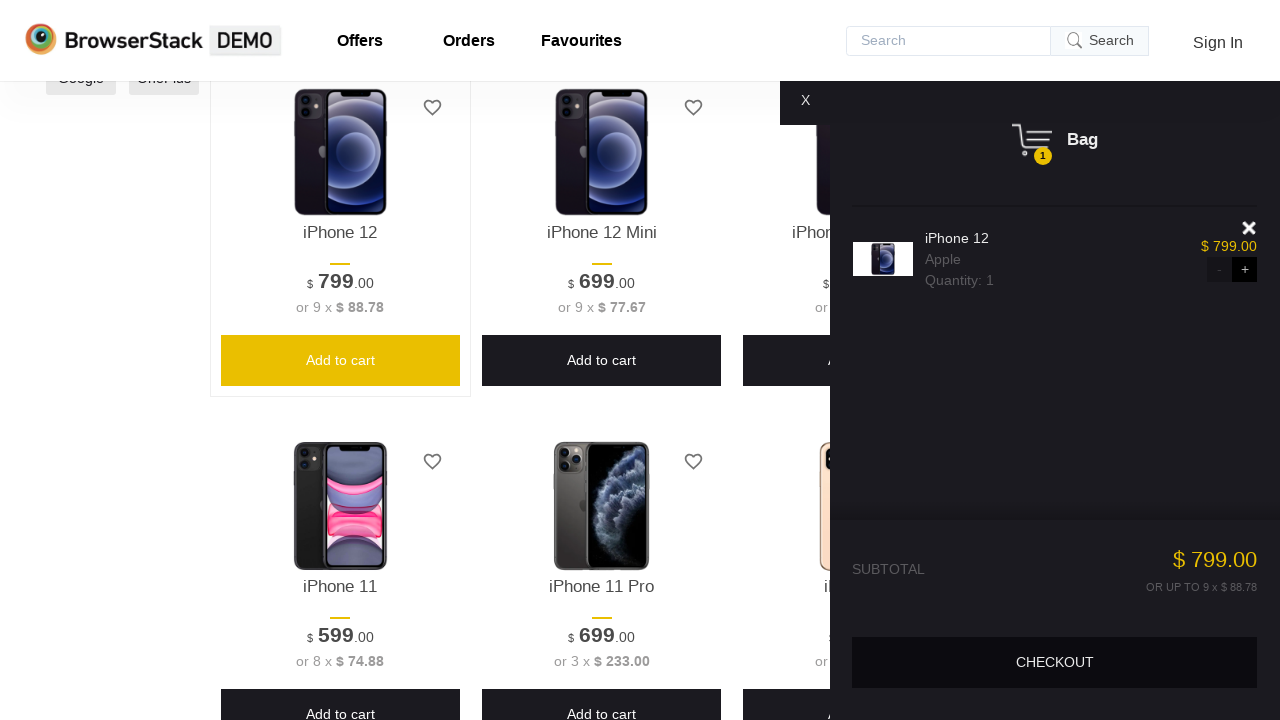

Retrieved product name from cart panel
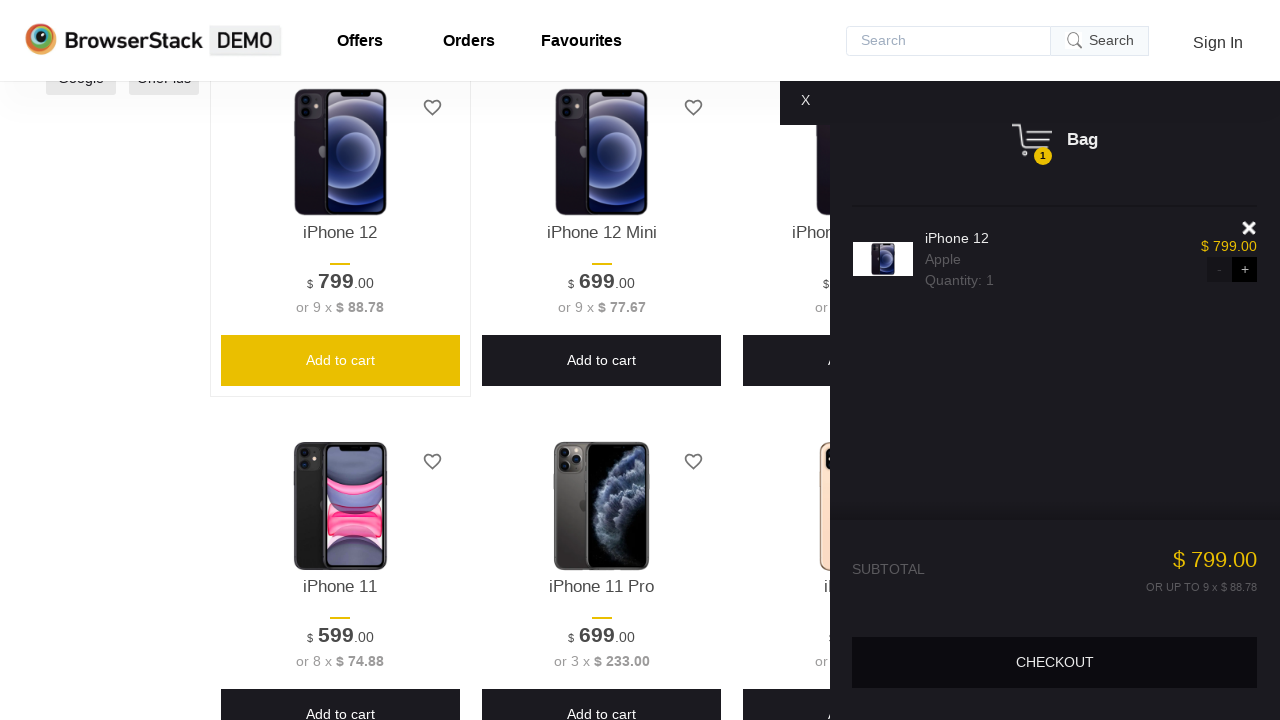

Verified product in cart matches the original product
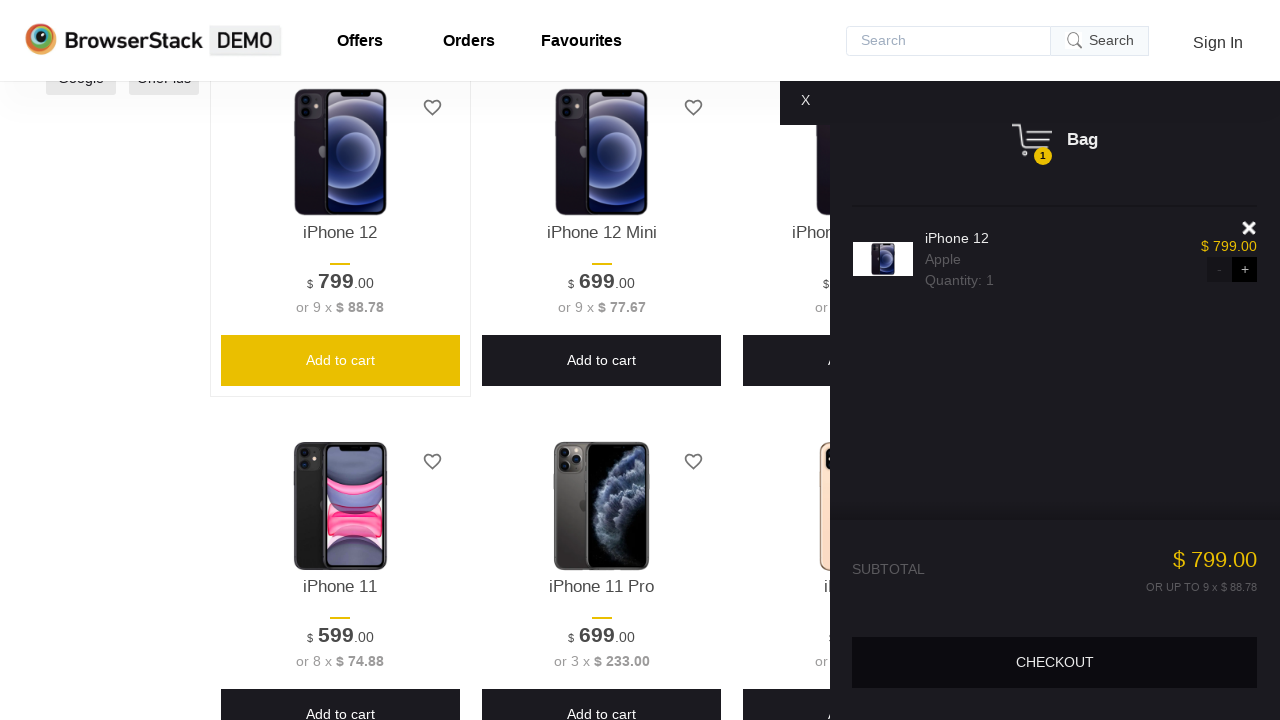

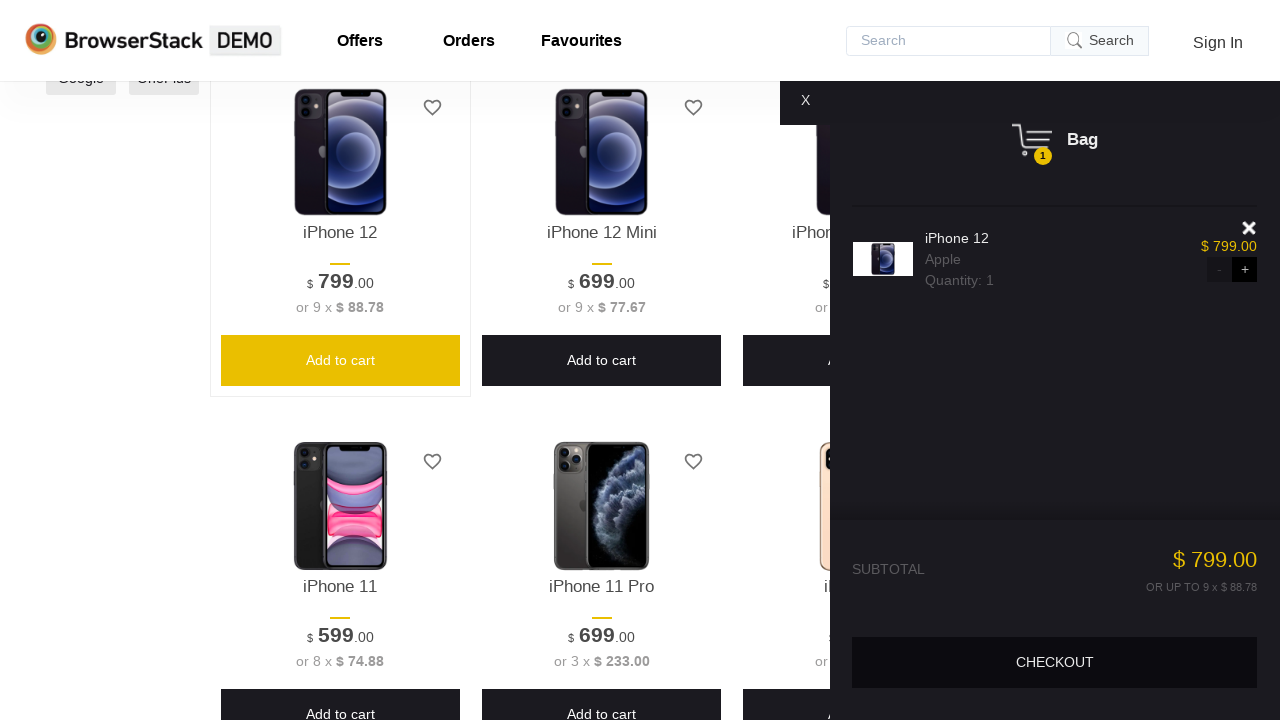